Tests radio button selection on DemoQA by clicking Yes and Impressive radio buttons and verifying the selection messages

Starting URL: https://demoqa.com/radio-button

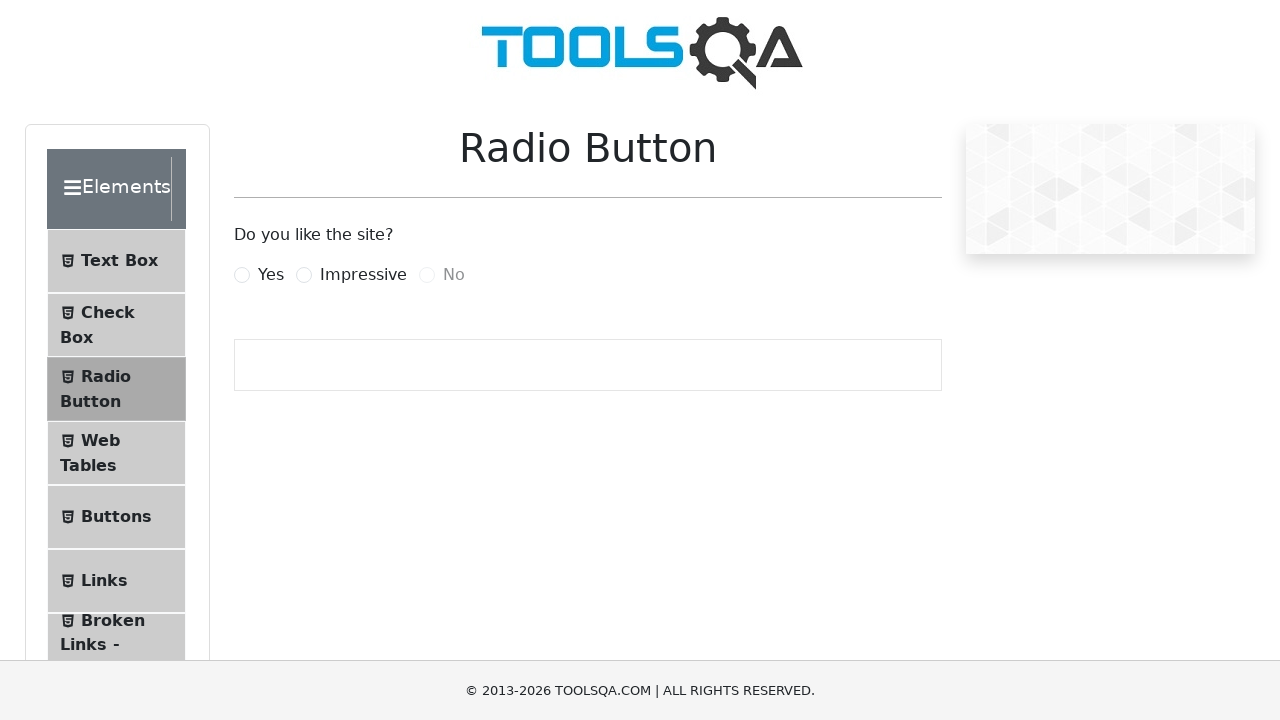

Clicked Yes radio button using JavaScript
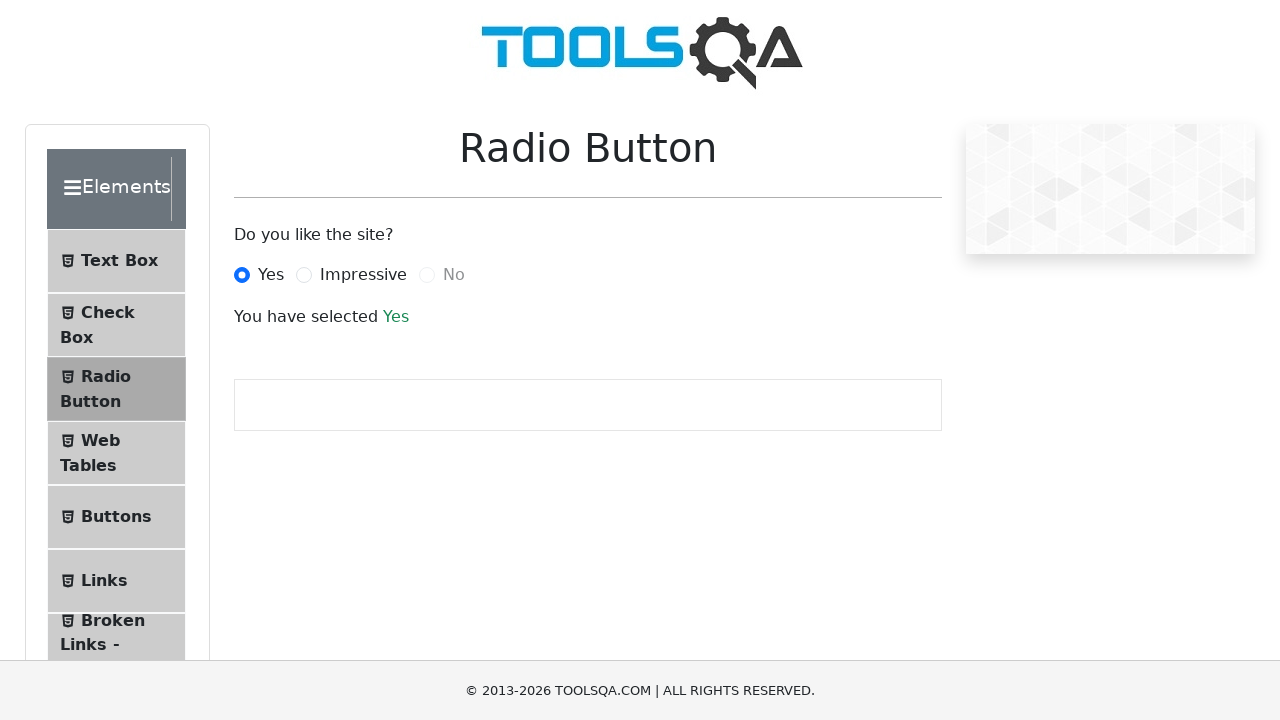

Located message element for verification
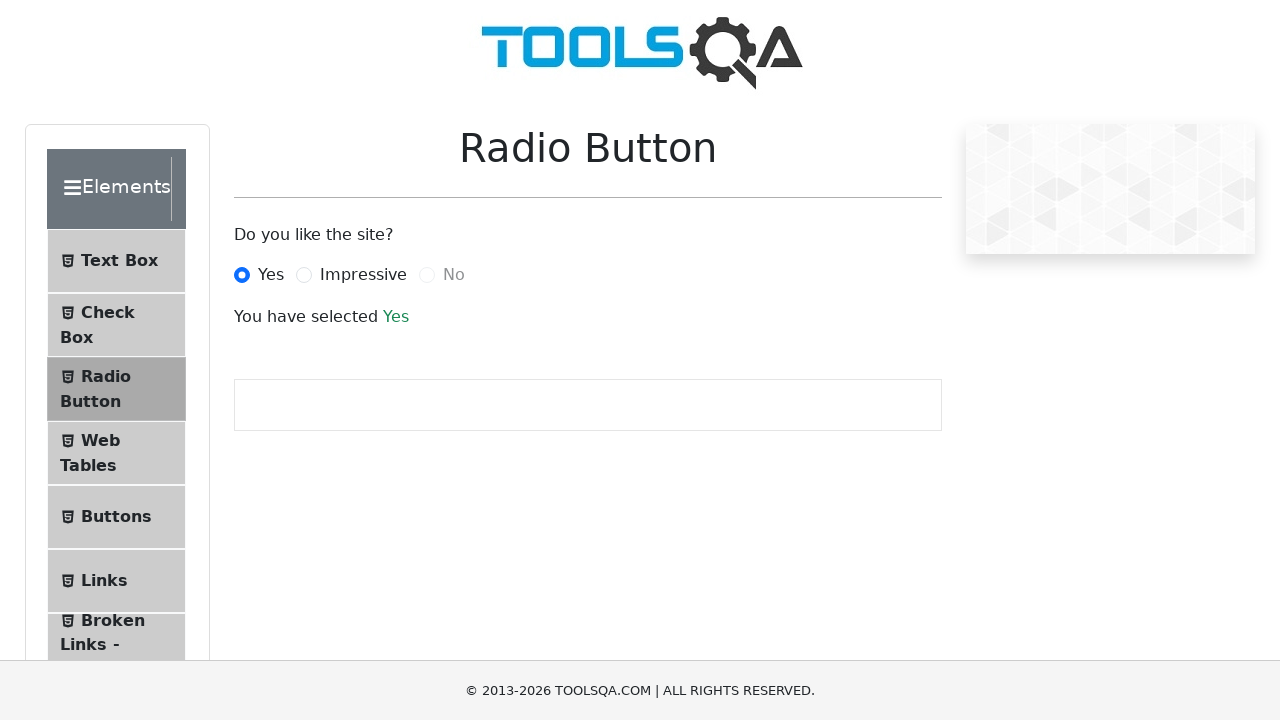

Verified message 'You have selected Yes' is displayed
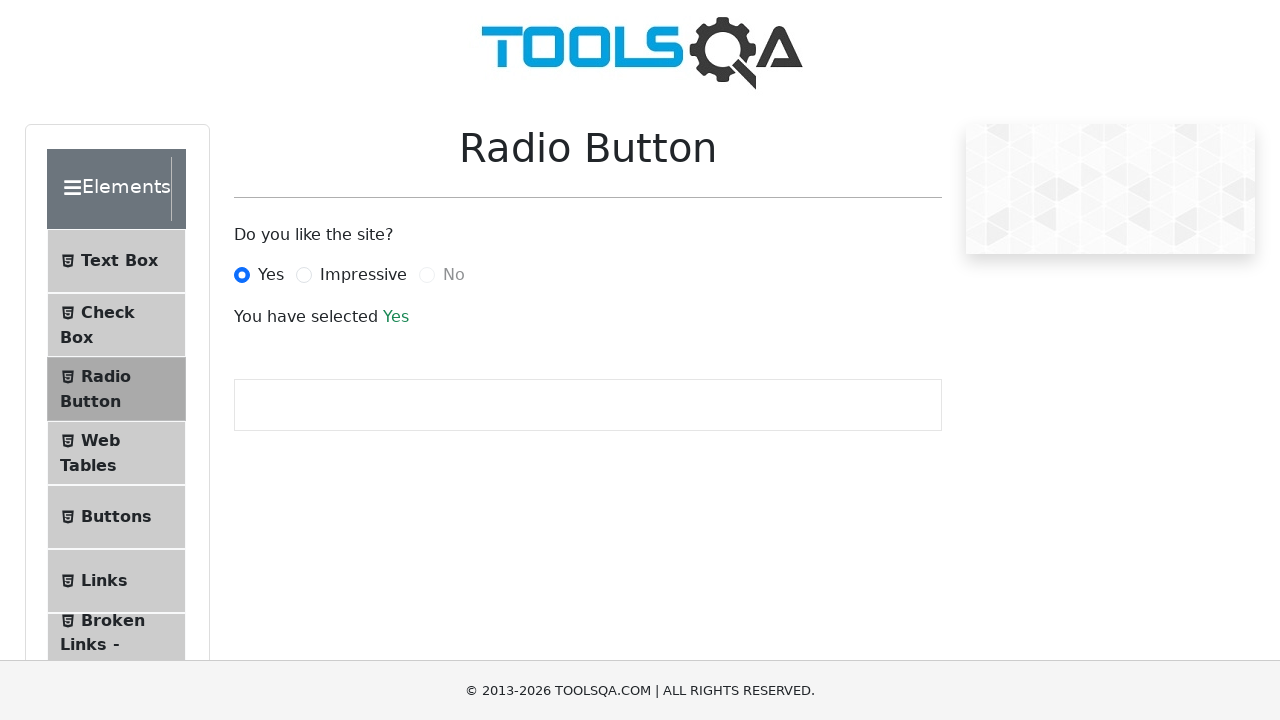

Clicked Impressive radio button using JavaScript
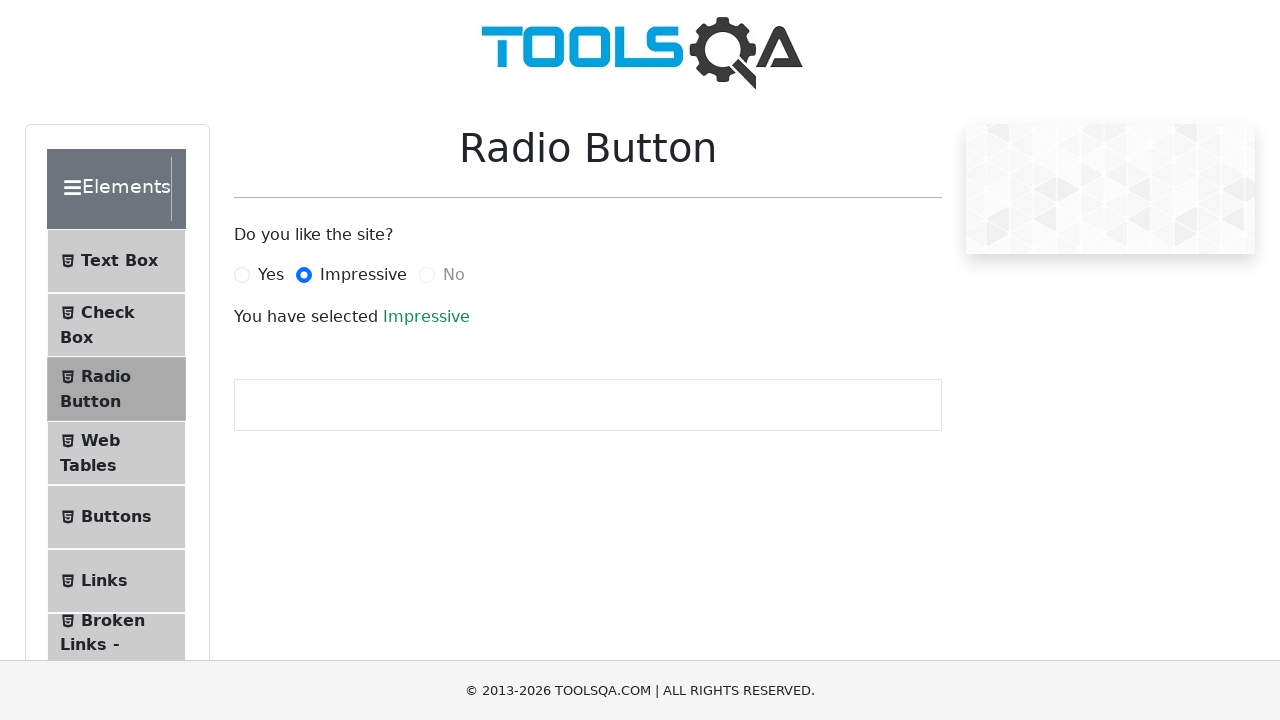

Verified message 'You have selected Impressive' is displayed
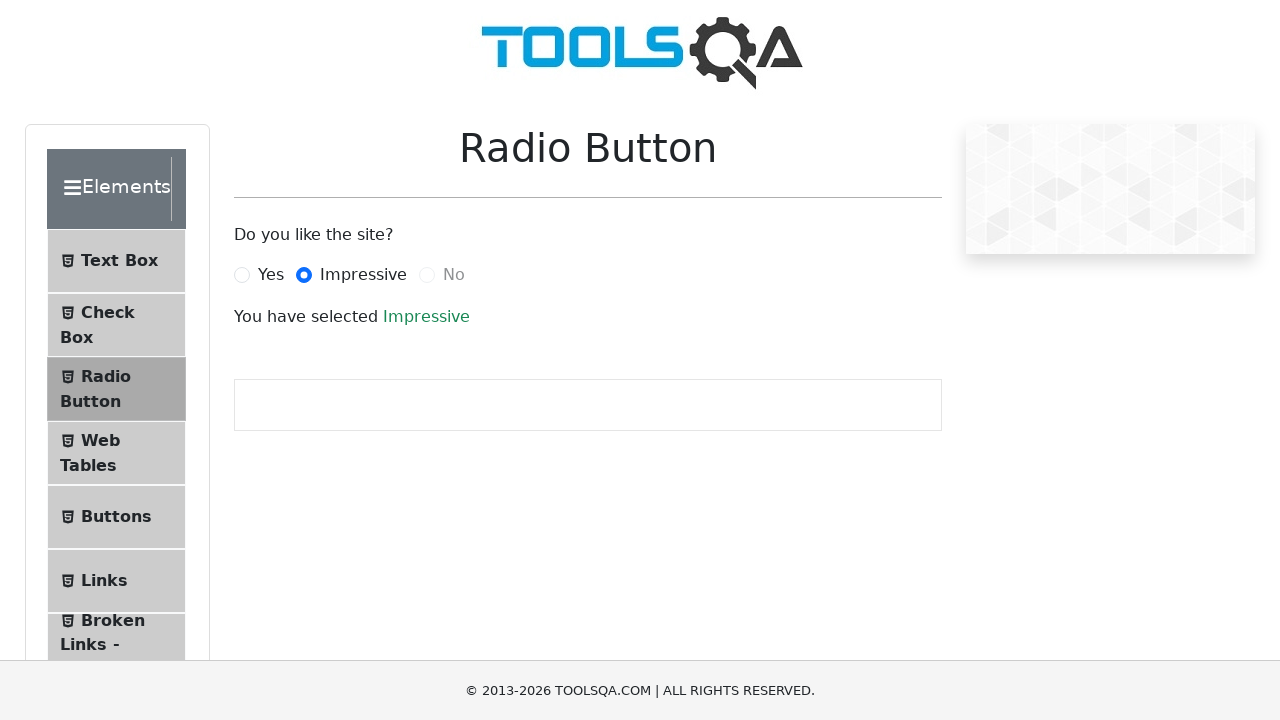

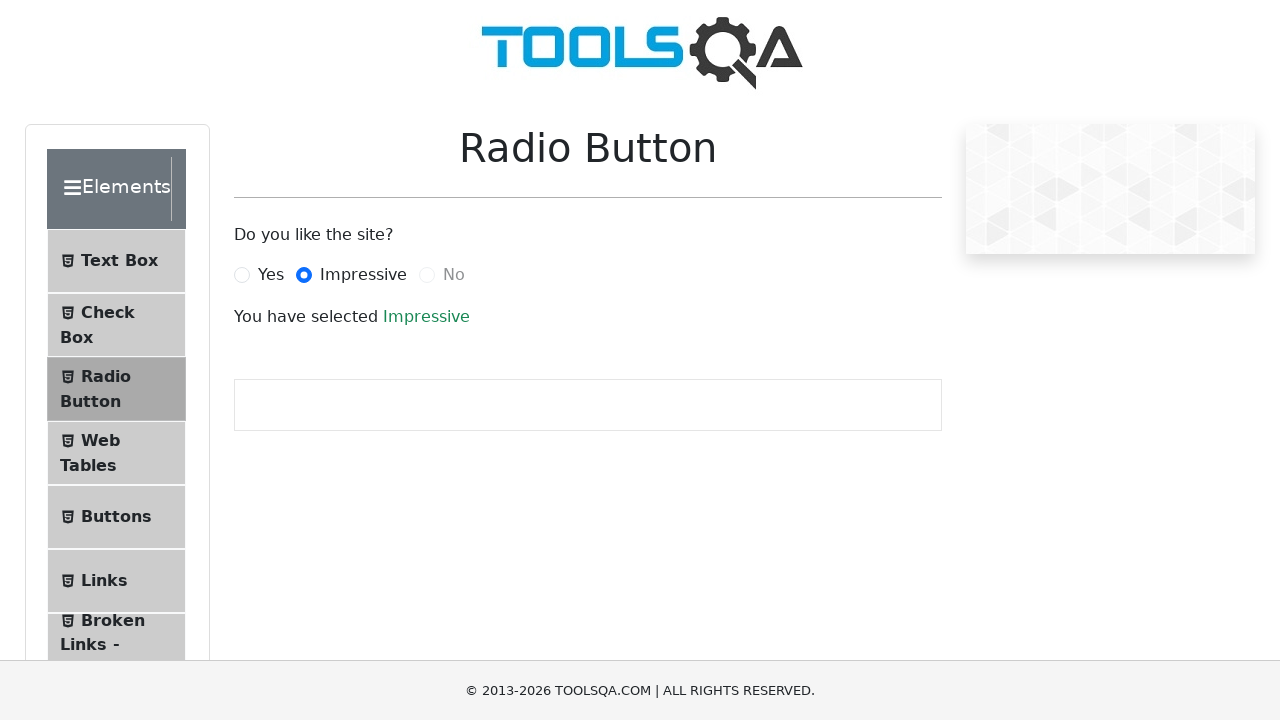